Basic browser test that navigates to the OrangeHRM demo login page and verifies the page loads by checking the title and URL are accessible.

Starting URL: https://opensource-demo.orangehrmlive.com/web/index.php/auth/login

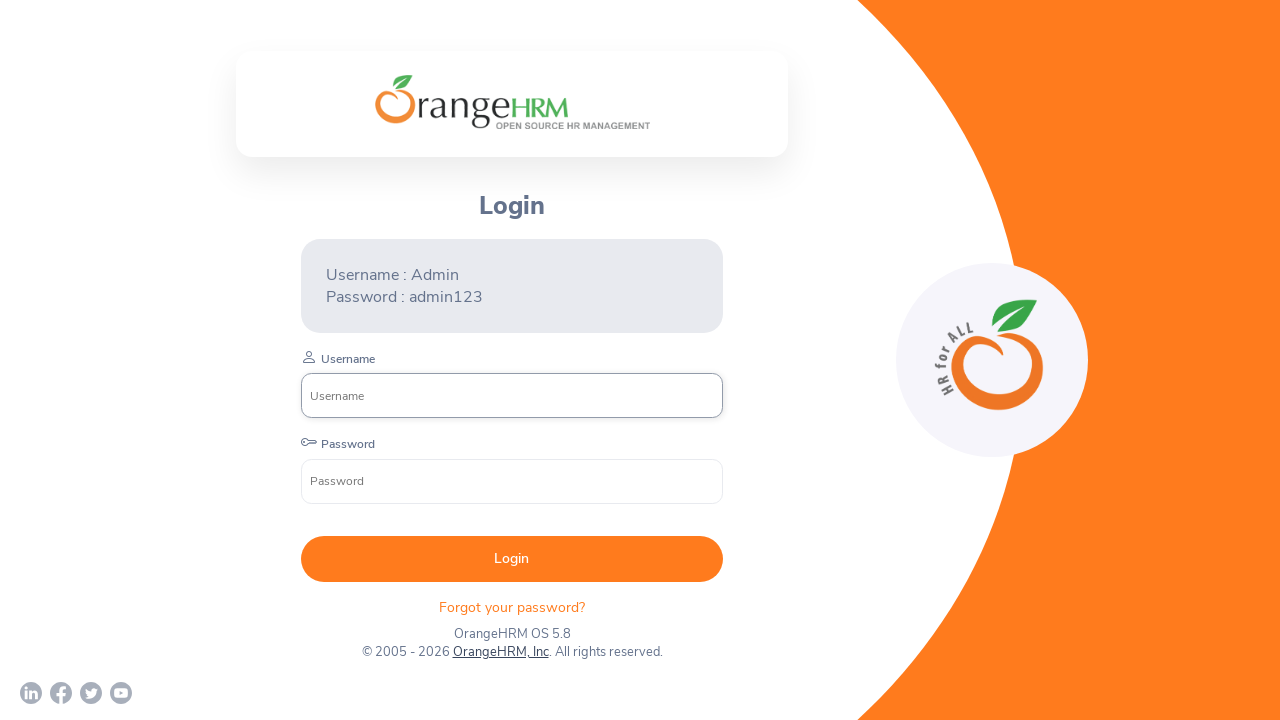

Waited for page to reach domcontentloaded state
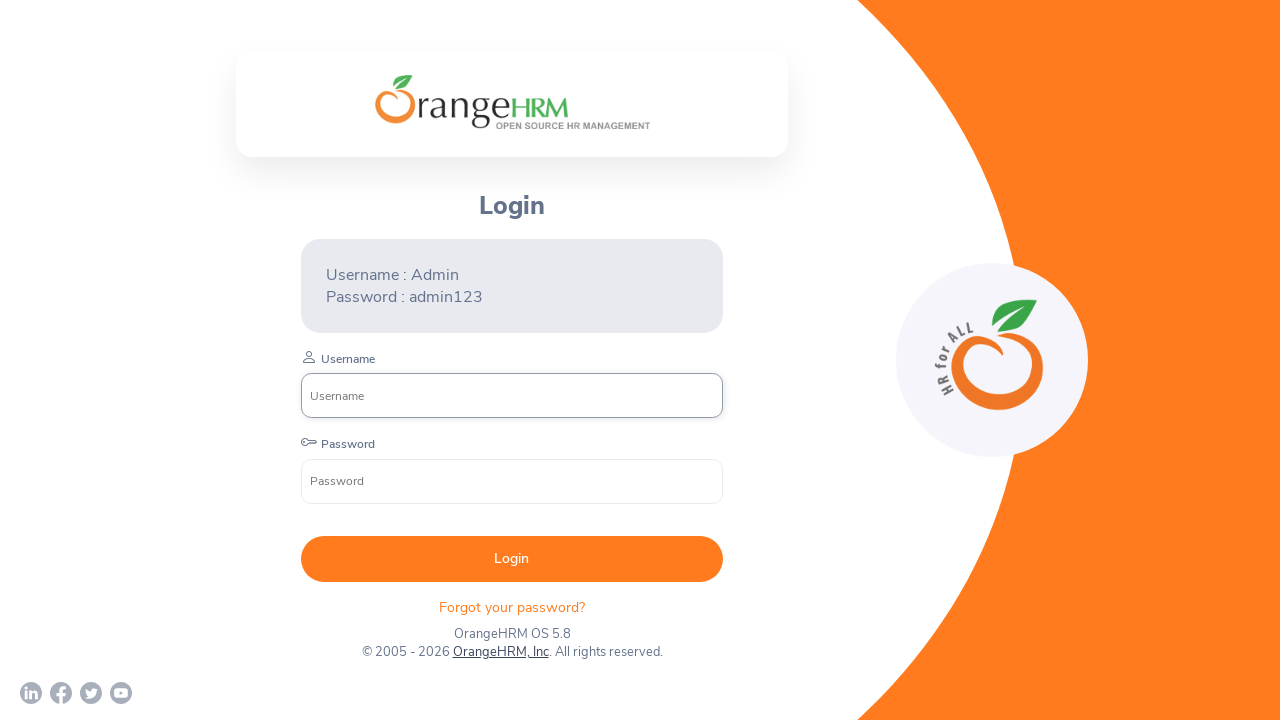

Retrieved page title: OrangeHRM
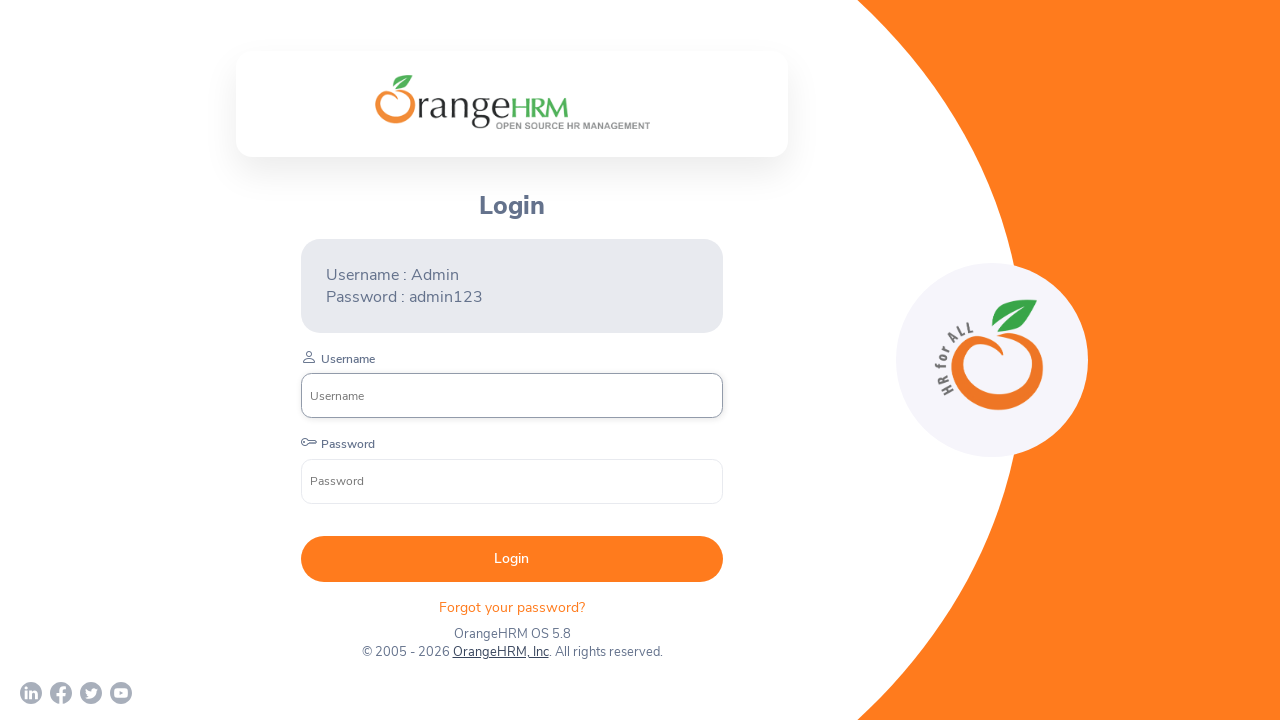

Retrieved page URL: https://opensource-demo.orangehrmlive.com/web/index.php/auth/login
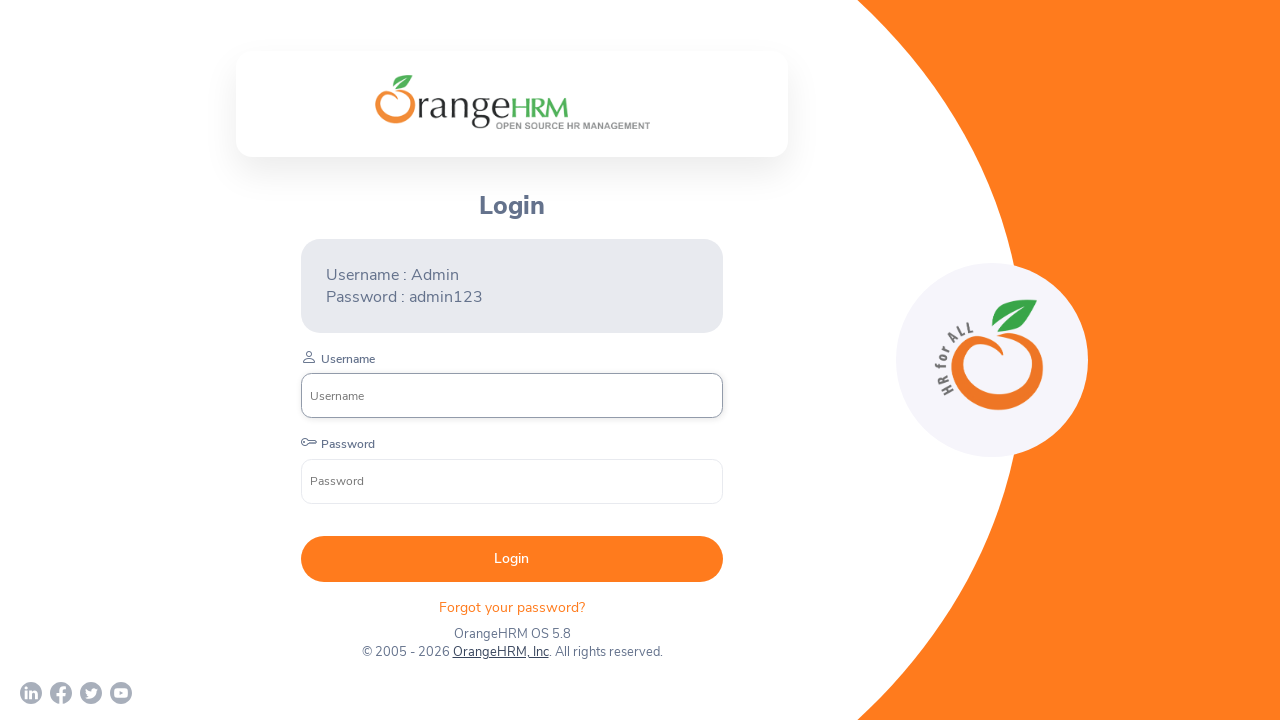

Retrieved page source with 15032 characters
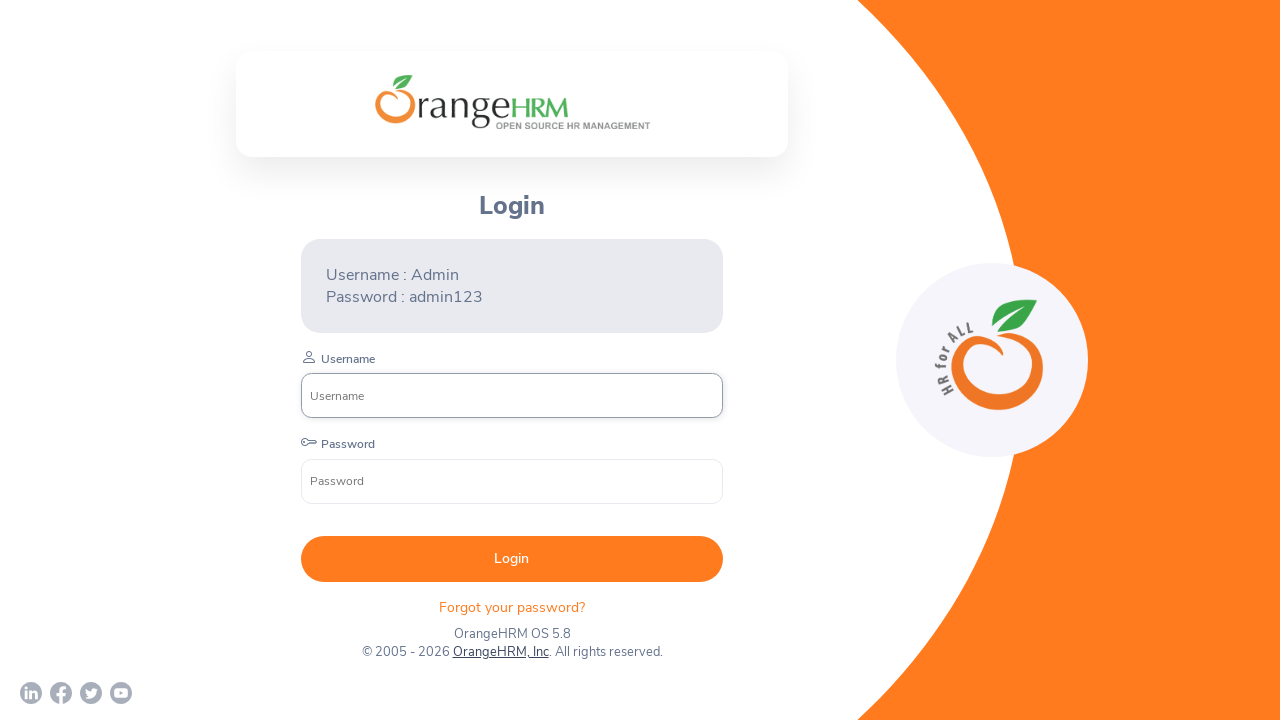

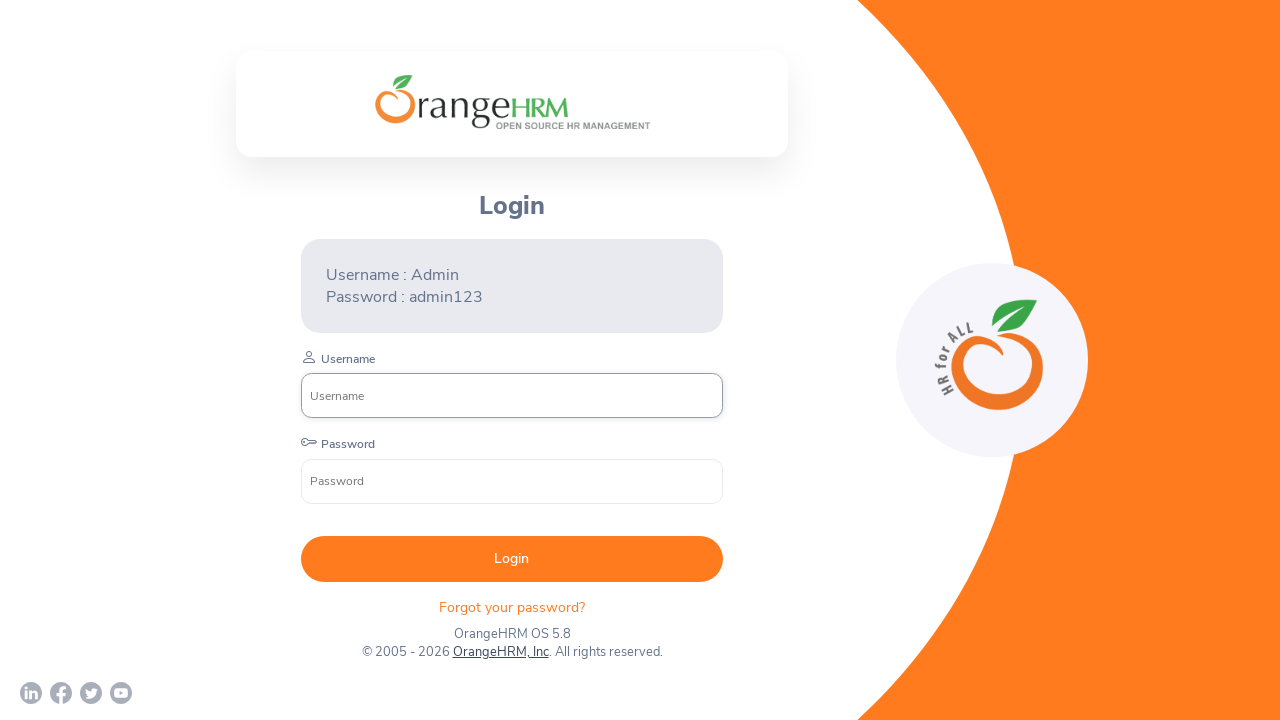